Tests the SBI Fixed Deposit calculator by entering principal amount, interest rate, and tenure period, then calculates the maturity value.

Starting URL: https://www.moneycontrol.com/fixed-income/calculator/state-bank-of-india-sbi/fixed-deposit-calculator-SBI-BSB001.html

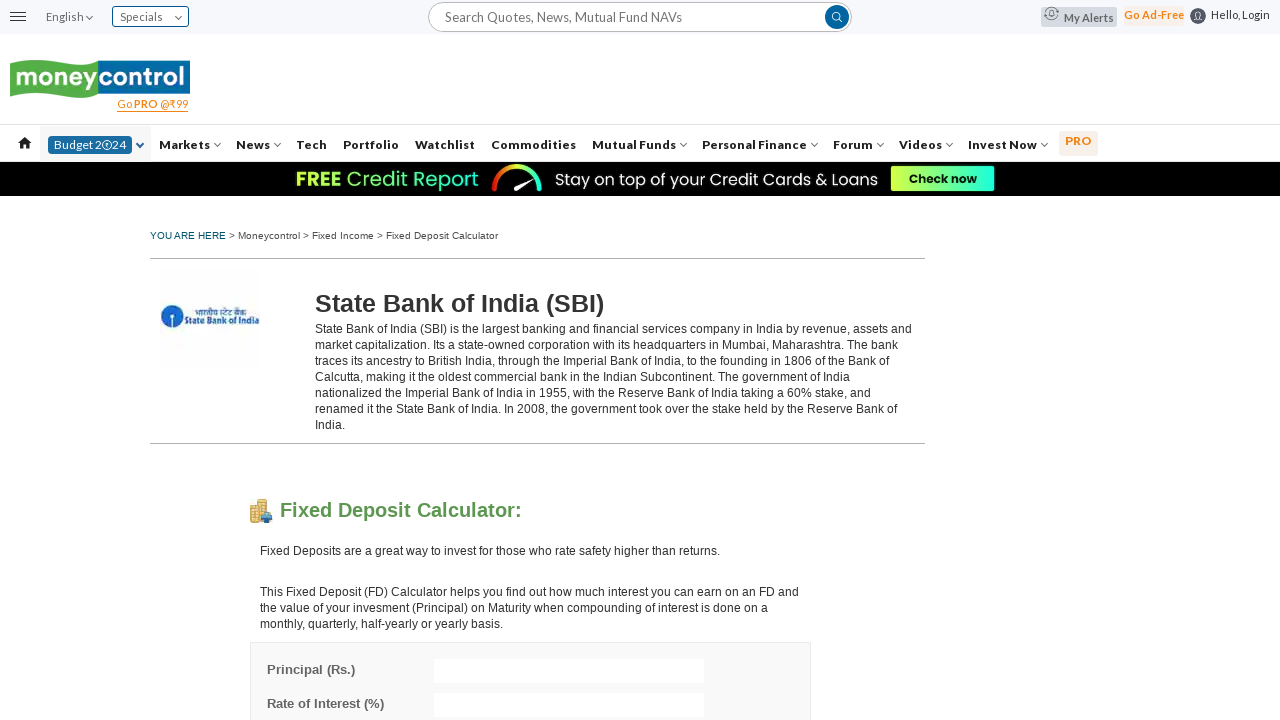

Page loaded and principal amount field is visible
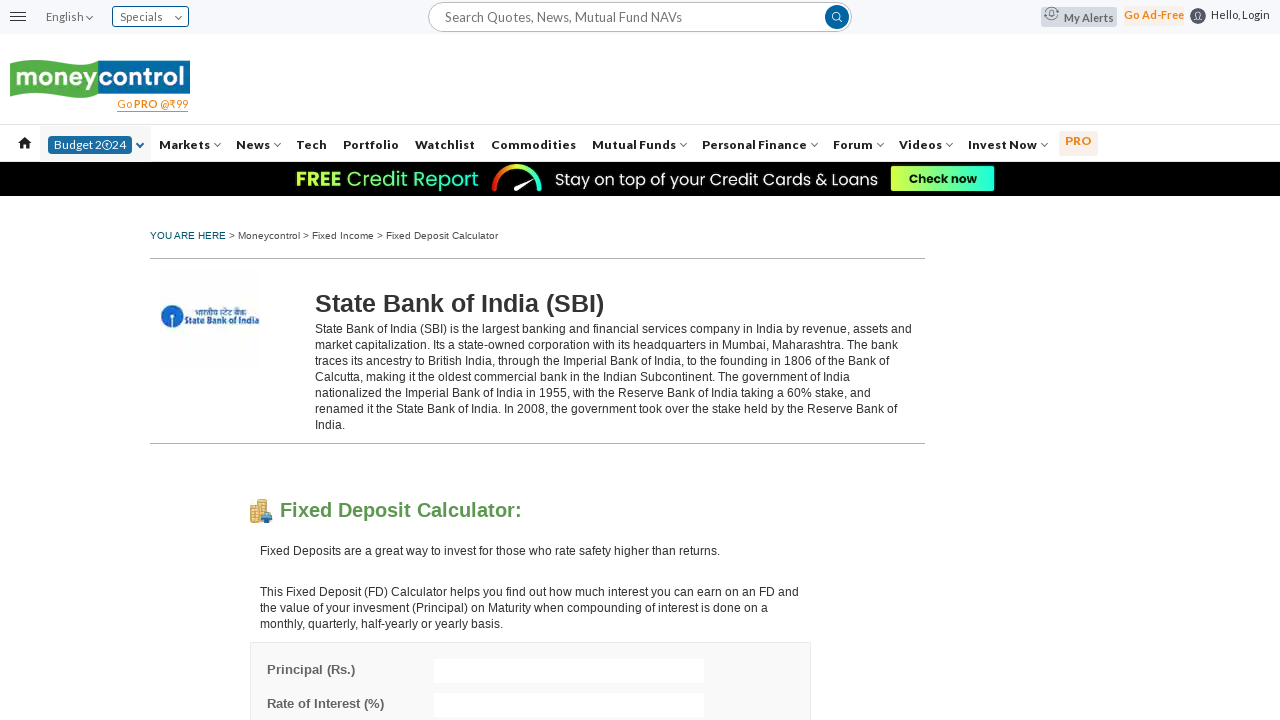

Entered principal amount of 100000 on #principal
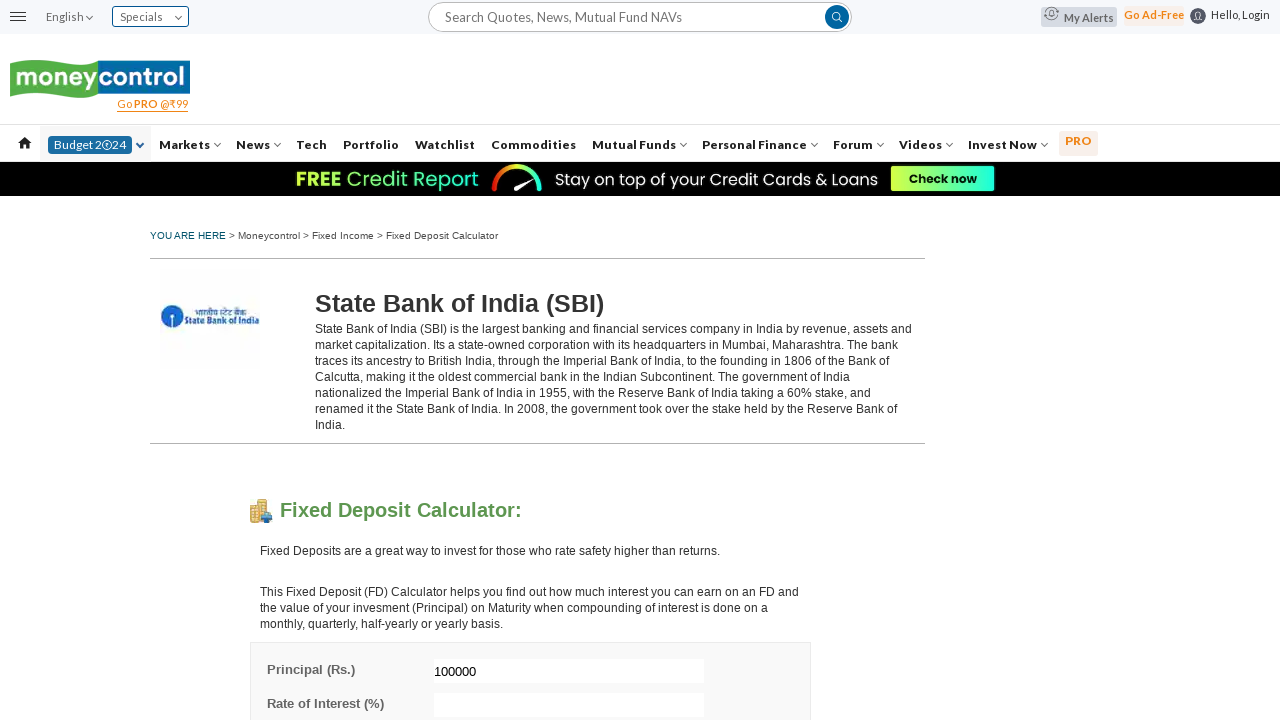

Entered interest rate of 7.5% on #interest
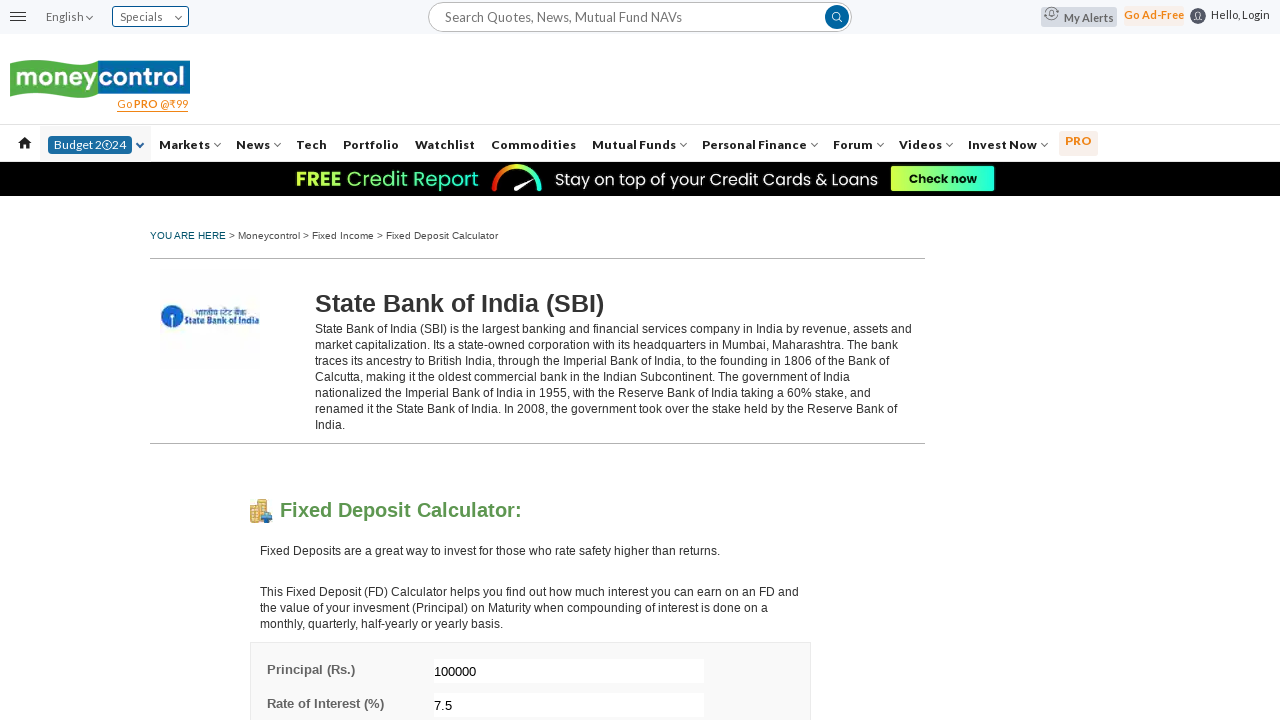

Entered tenure period of 3 on #tenure
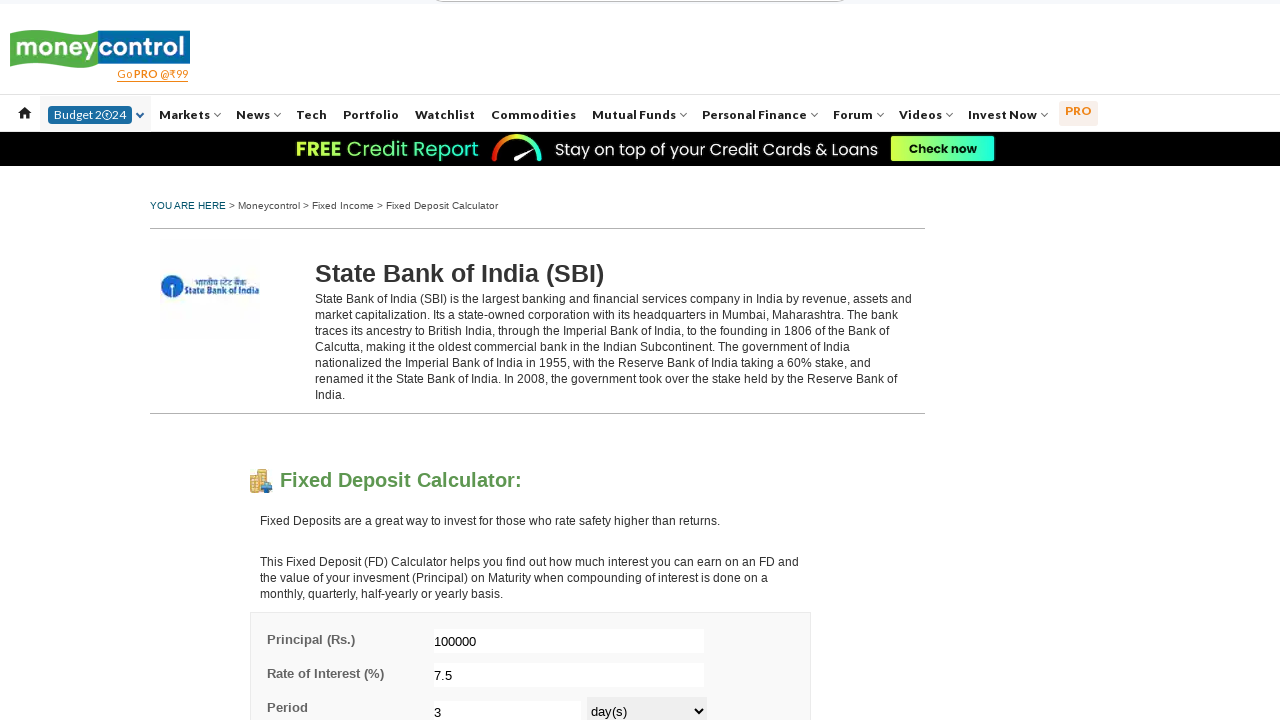

Selected tenure period type as year(s) on #tenurePeriod
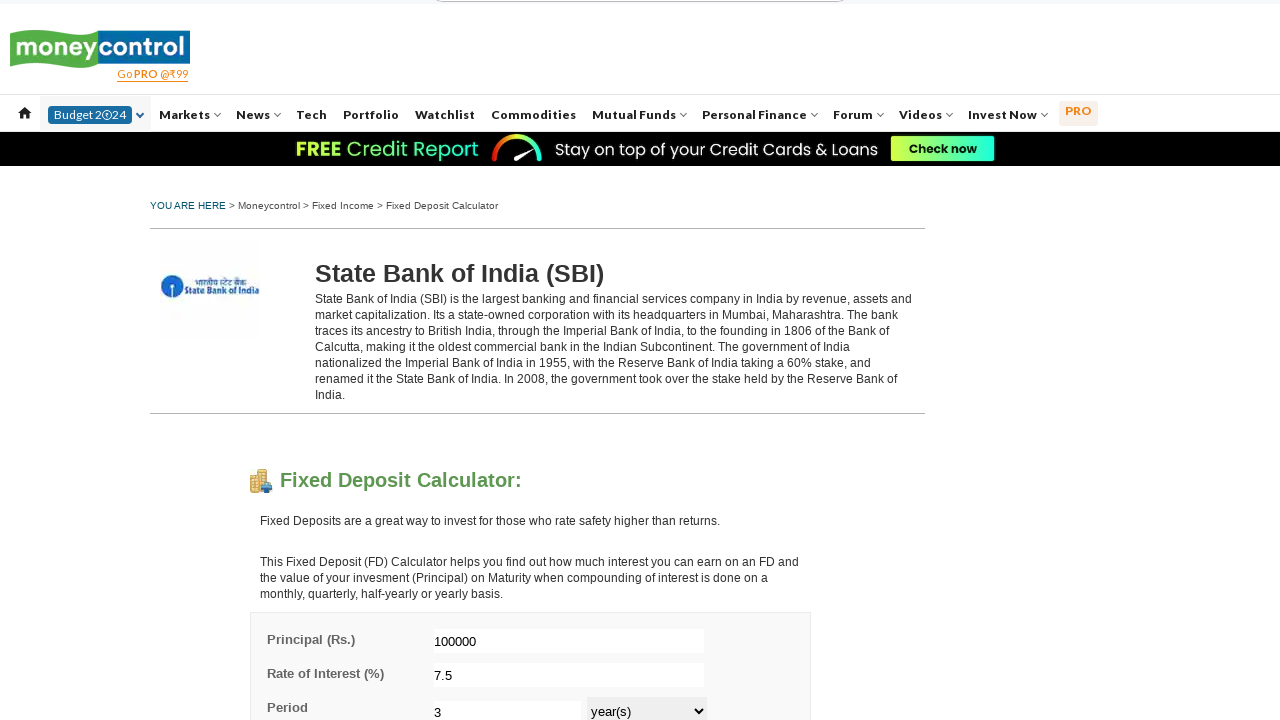

Selected compounding frequency as Compounded Yearly on #frequency
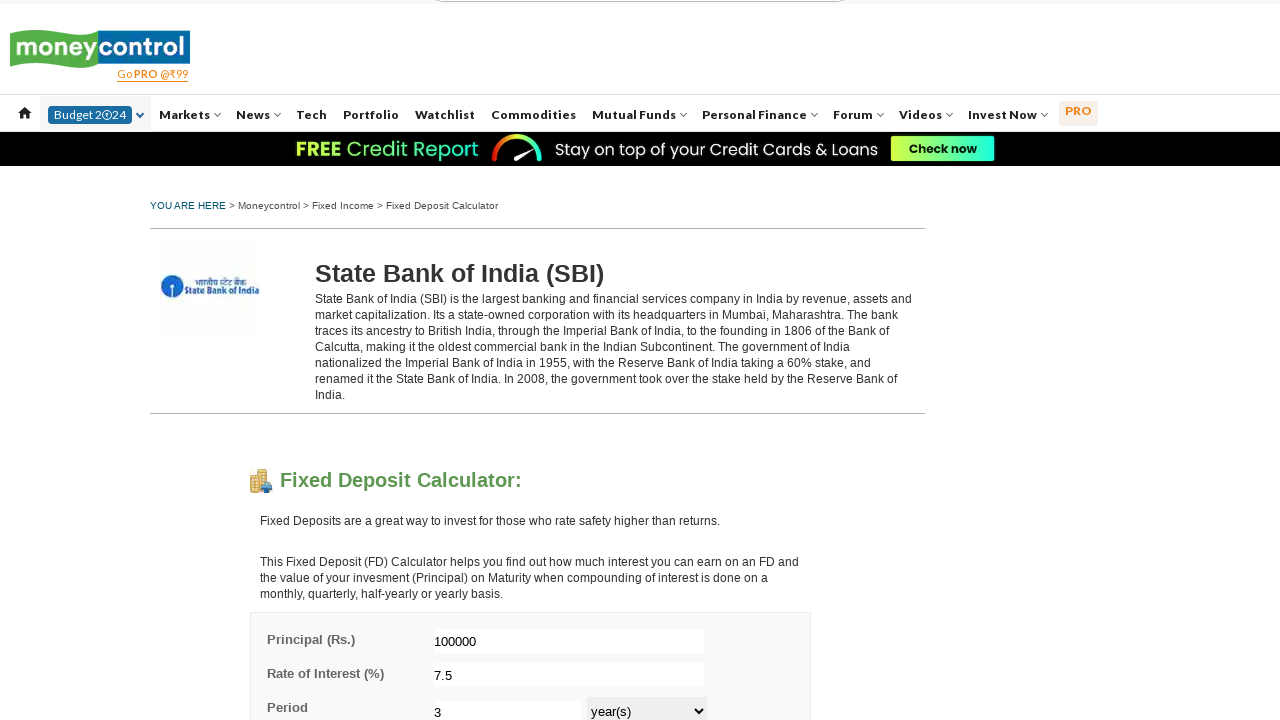

Clicked calculate button to compute maturity value at (488, 360) on img[src='https://images.moneycontrol.com/images/mf_revamp/btn_calcutate.gif']
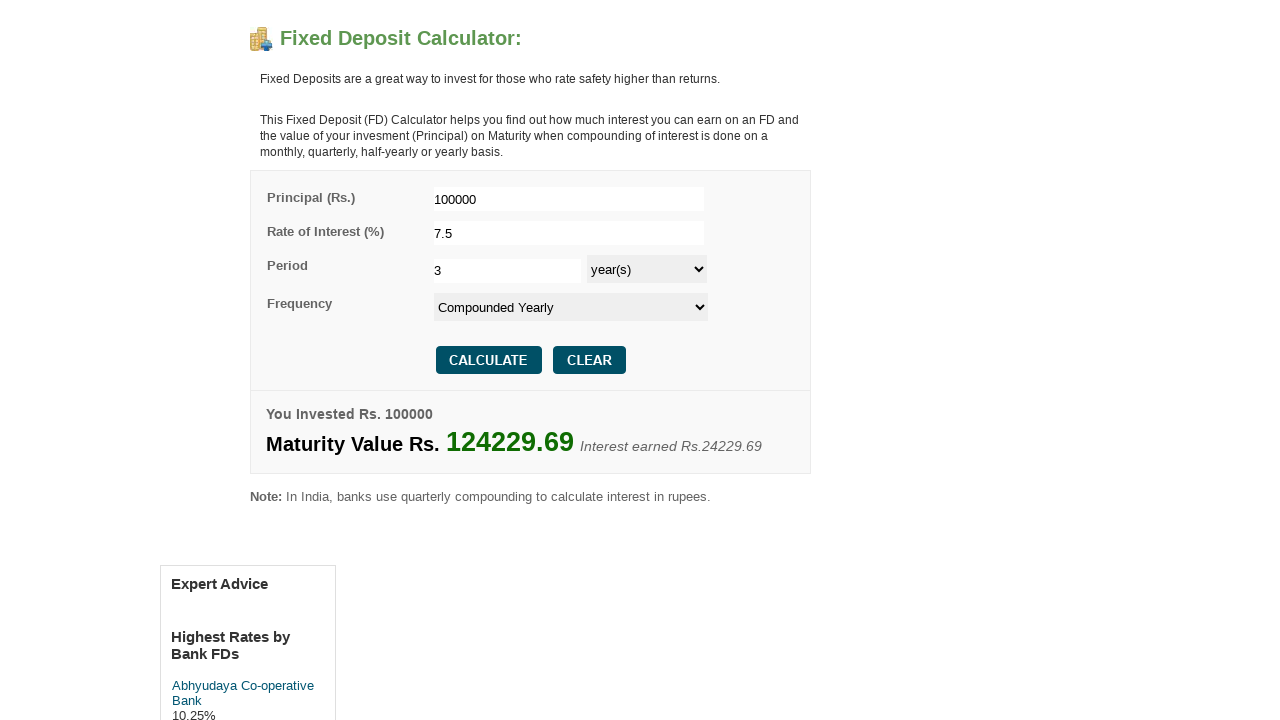

Maturity value result is now displayed
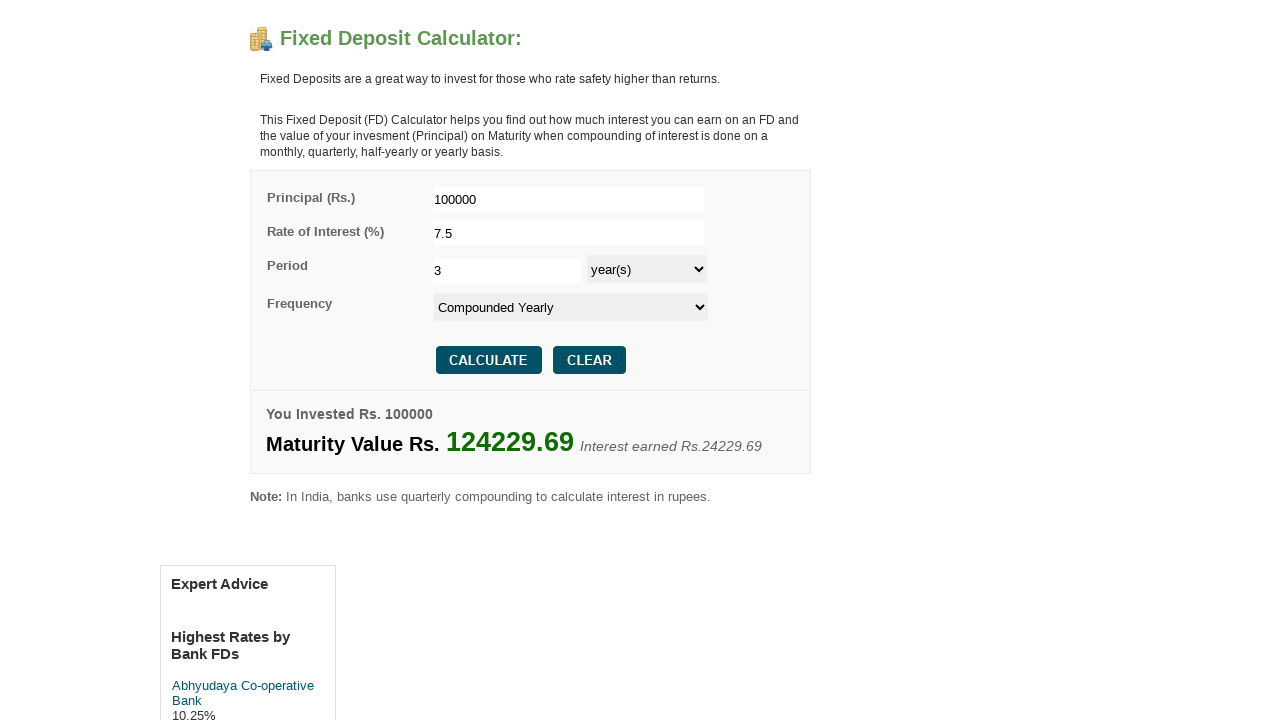

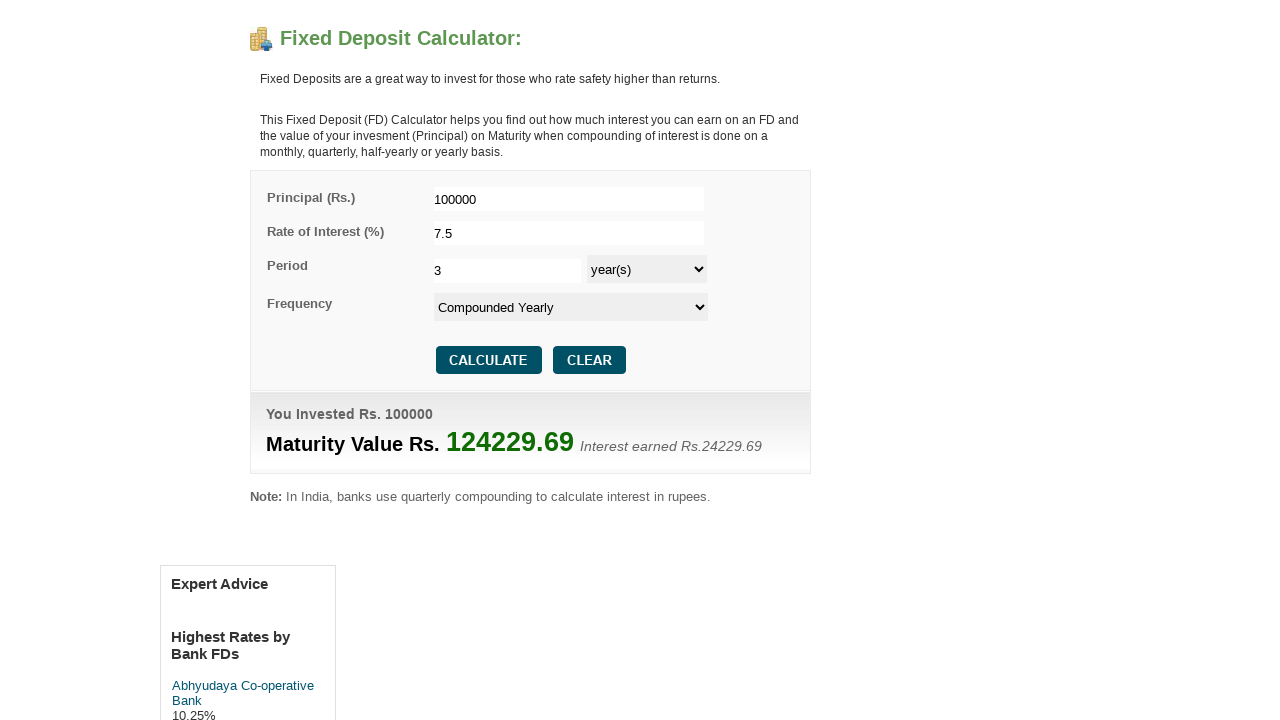